Navigates to a Selenium training course webpage and verifies it loads successfully by waiting for the page content to be present.

Starting URL: https://www.btreesystems.com/selenium-with-python-training-in-chennai/

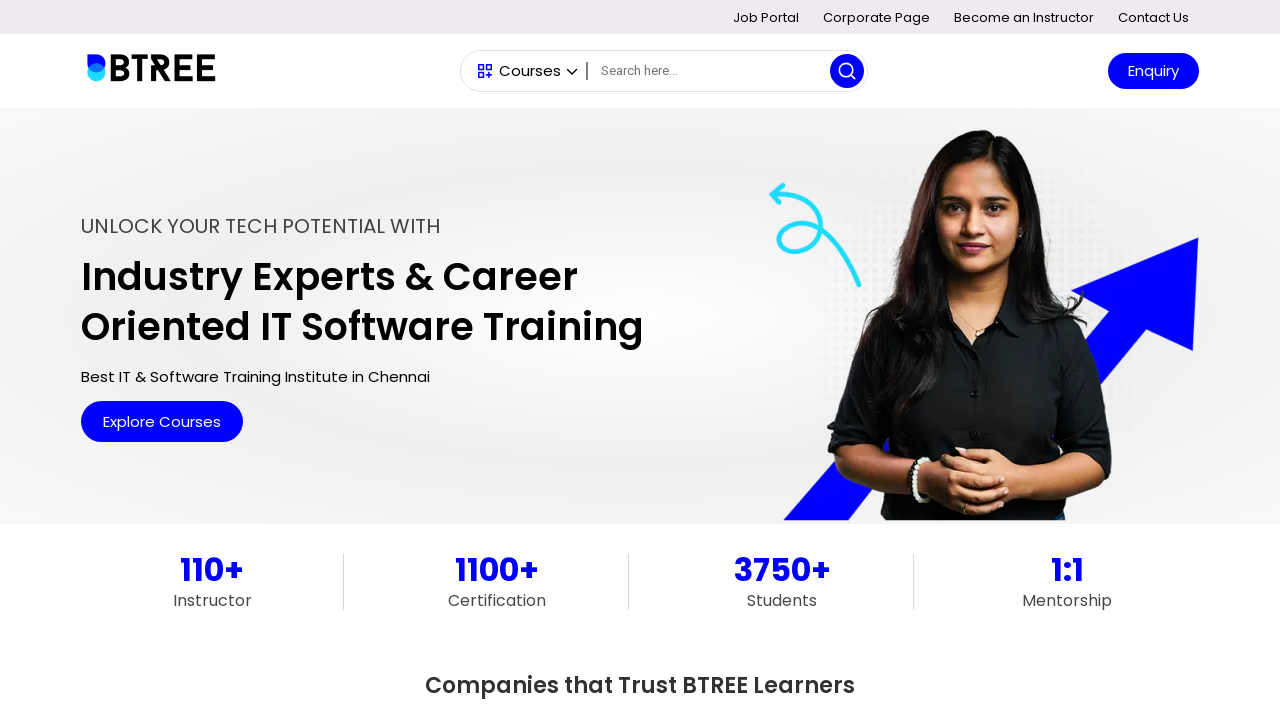

Navigated to Selenium training course webpage
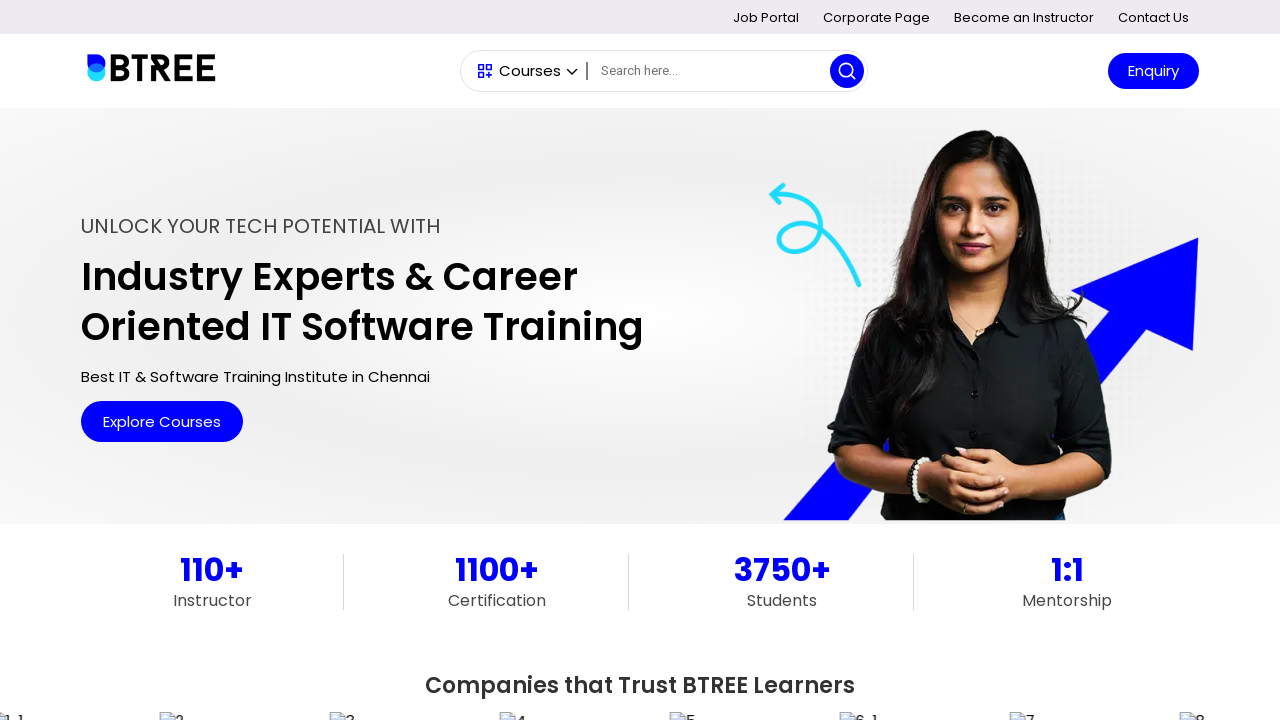

Page DOM content loaded successfully
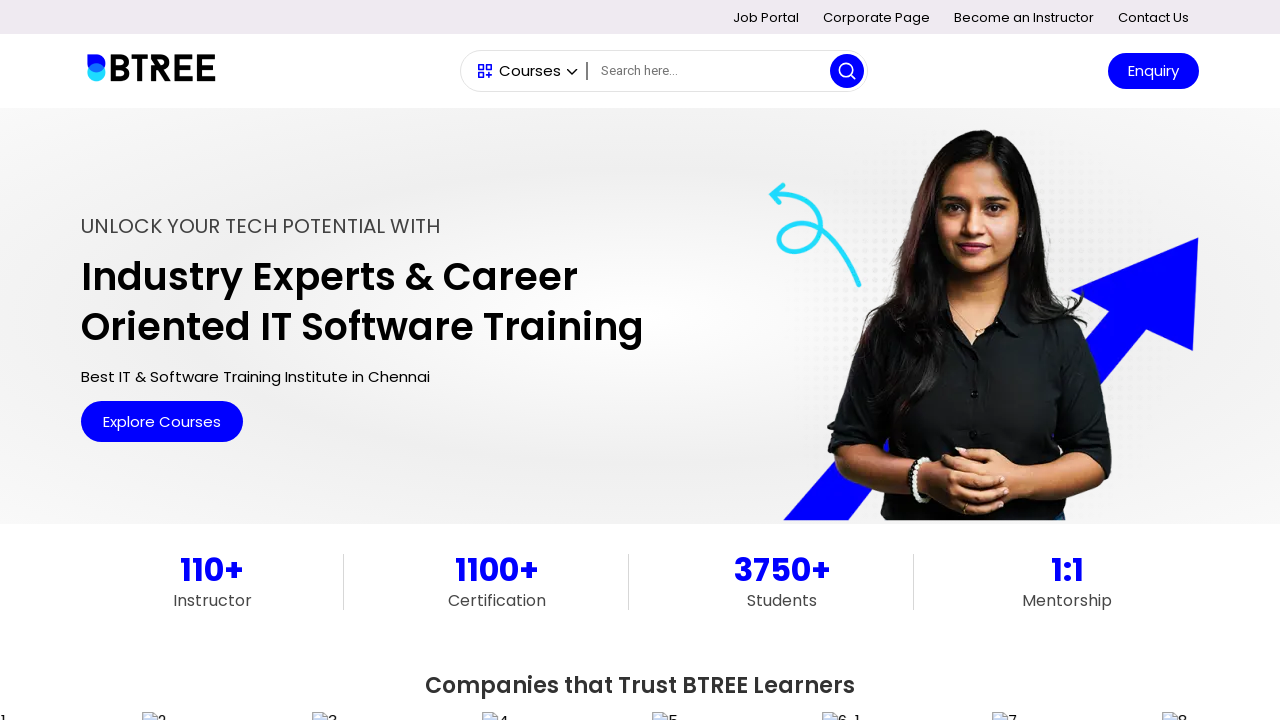

Page body element is present and visible
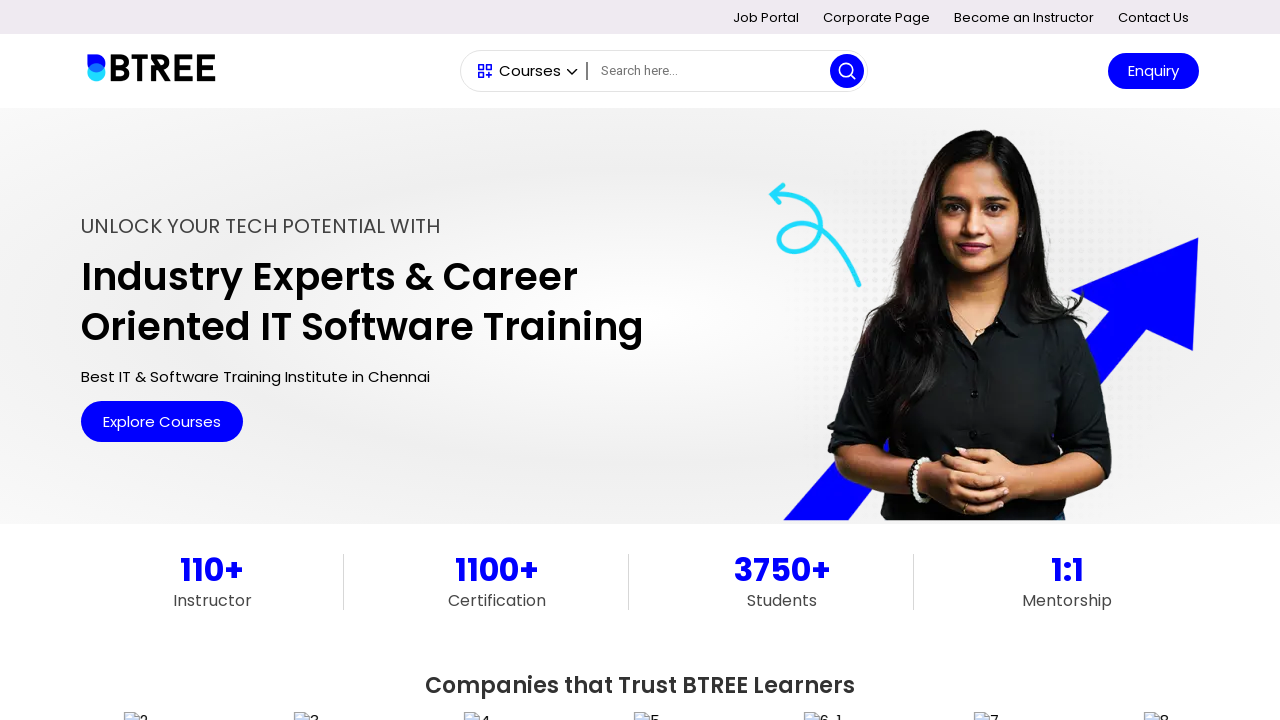

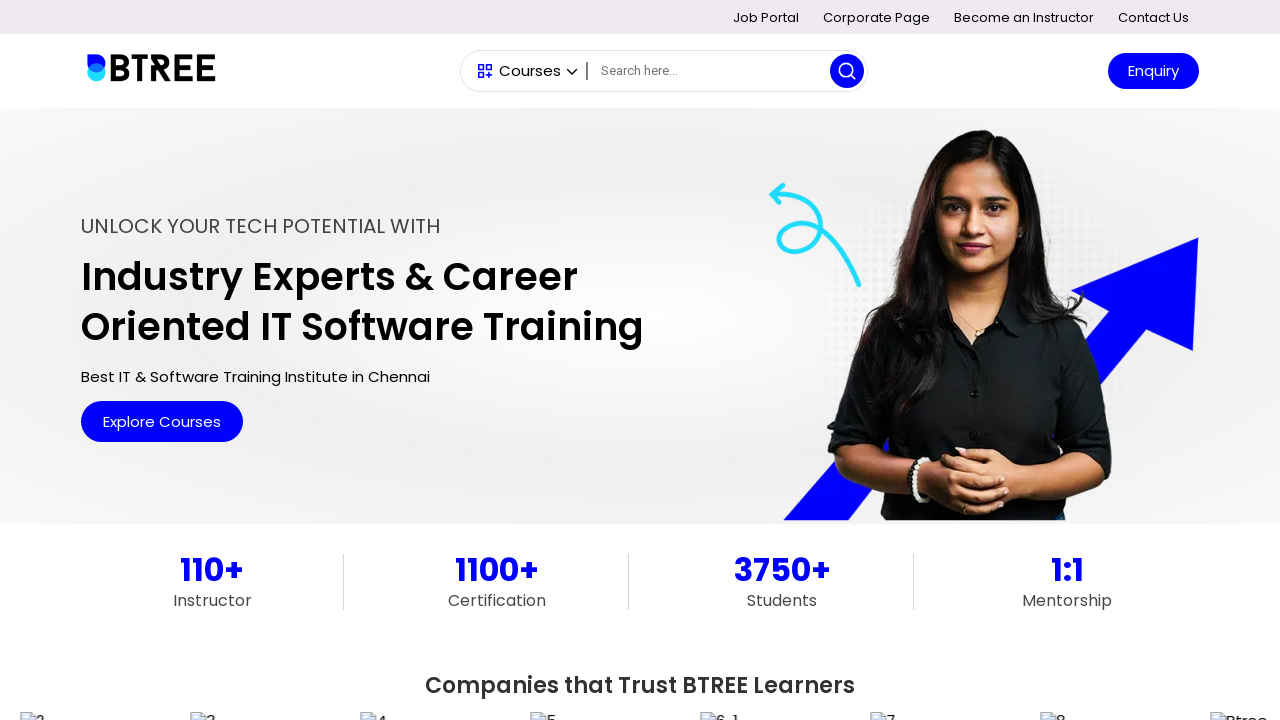